Tests dropdown selection functionality by selecting an option from a dropdown menu and verifying the selection

Starting URL: http://the-internet.herokuapp.com/dropdown

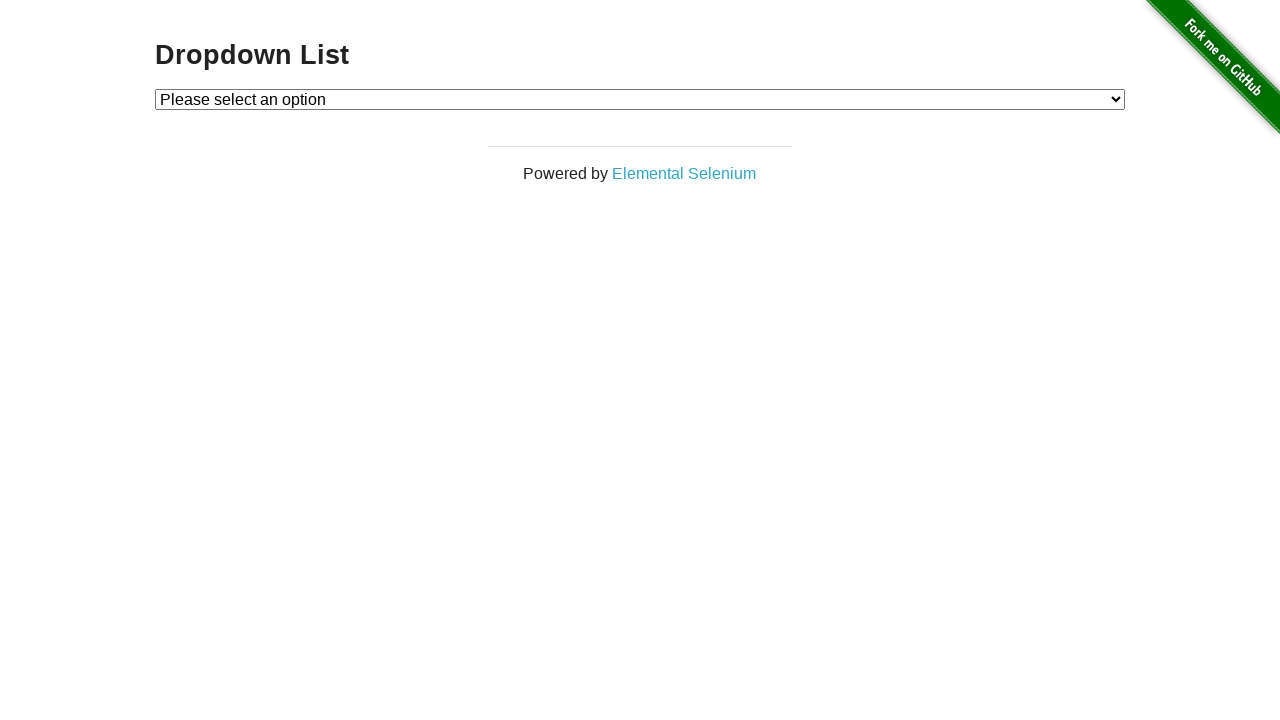

Selected 'Option 1' from the dropdown menu on #dropdown
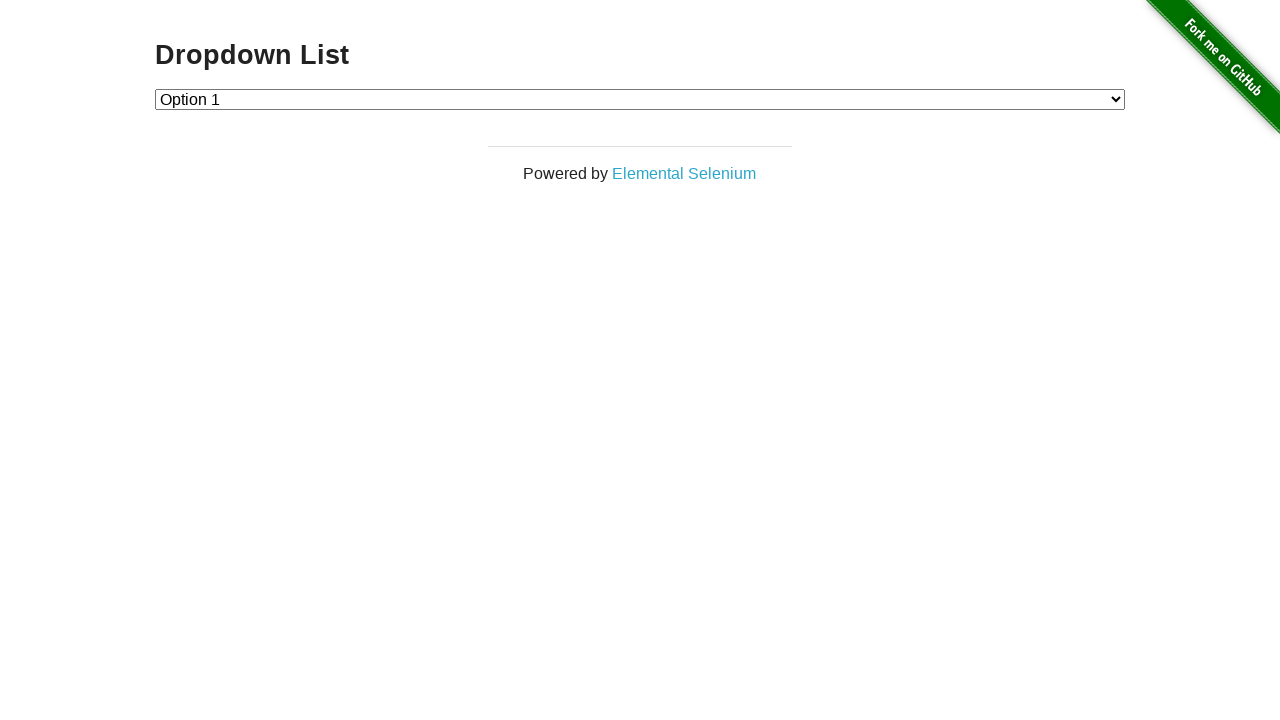

Verified that 'Option 1' (value '1') is selected in the dropdown
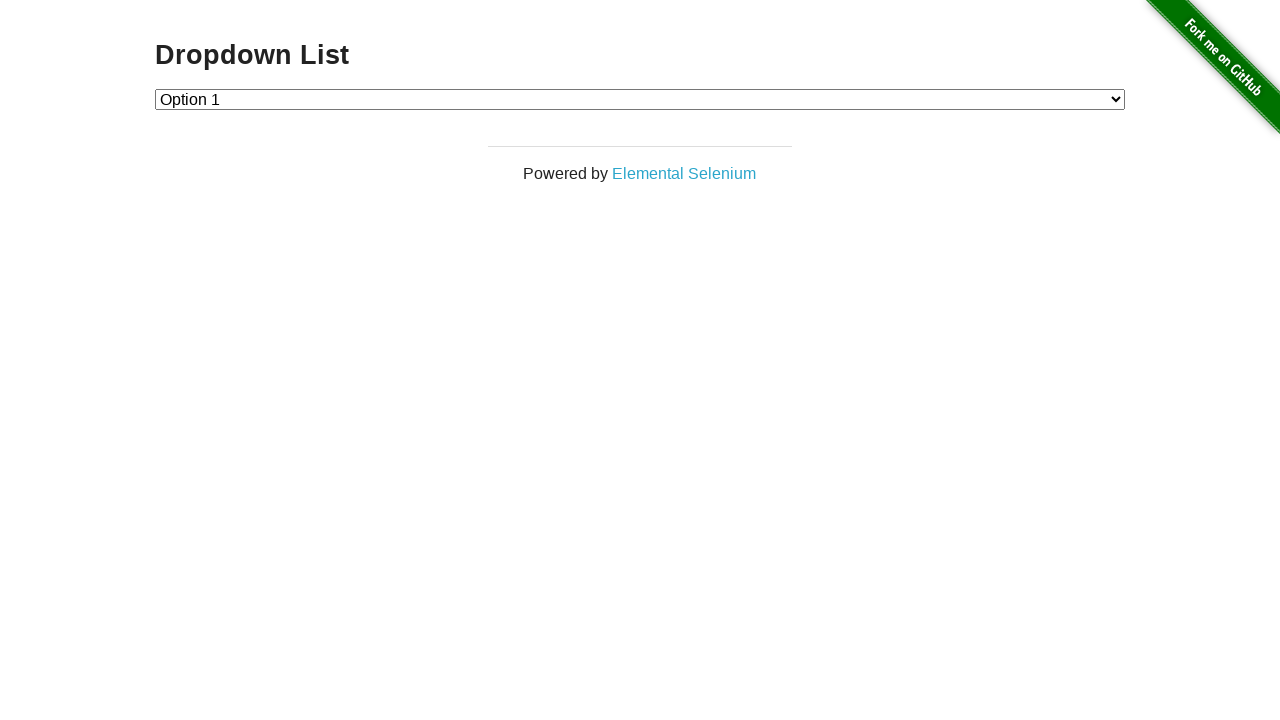

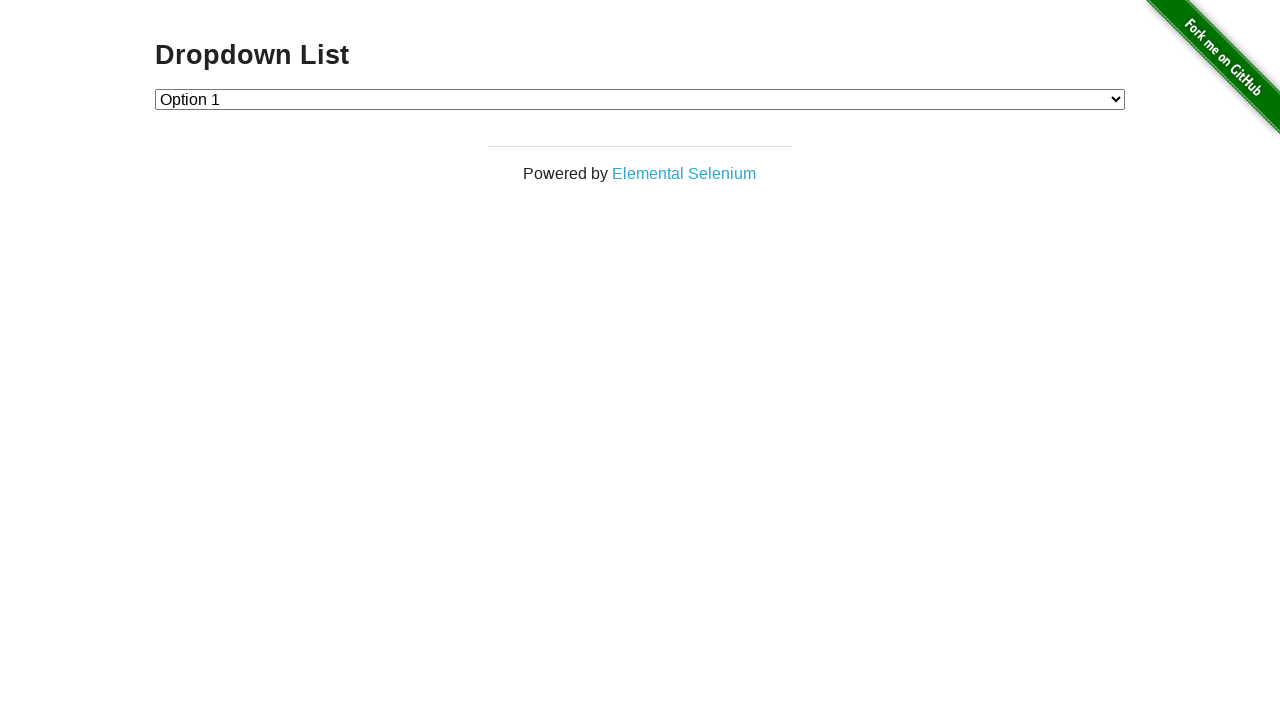